Navigates to Ukrainian news website Ukrinform, clicks on "Latest News" link, and then clicks on a news article from the list

Starting URL: https://www.ukrinform.ua/

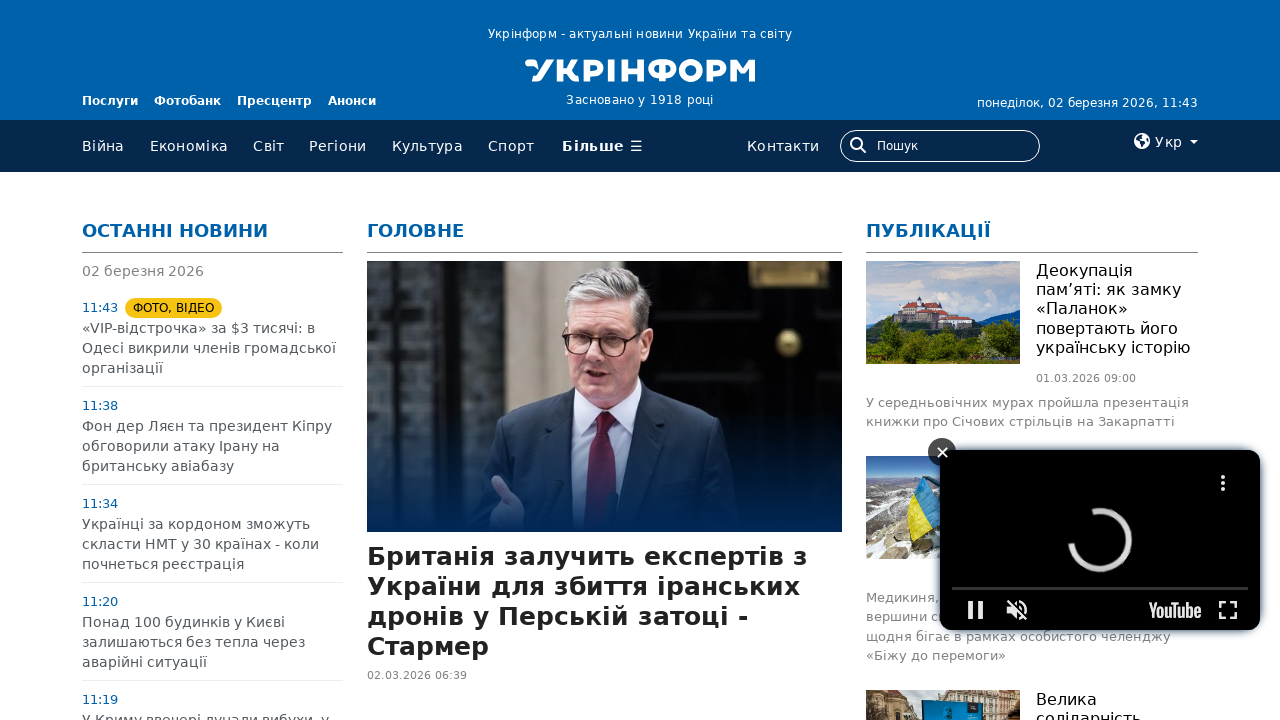

Navigated to Ukrinform website
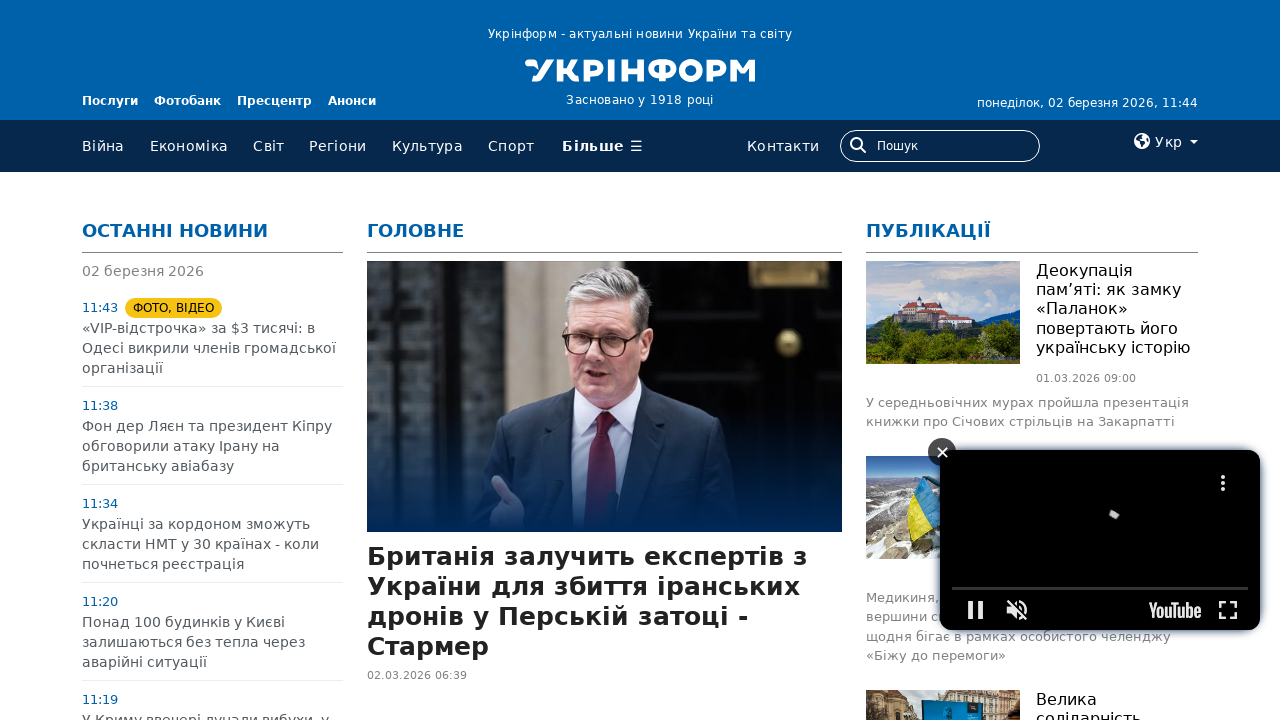

Clicked on 'Latest News' link at (175, 231) on xpath=//a[contains(text(),'Останні новини')]
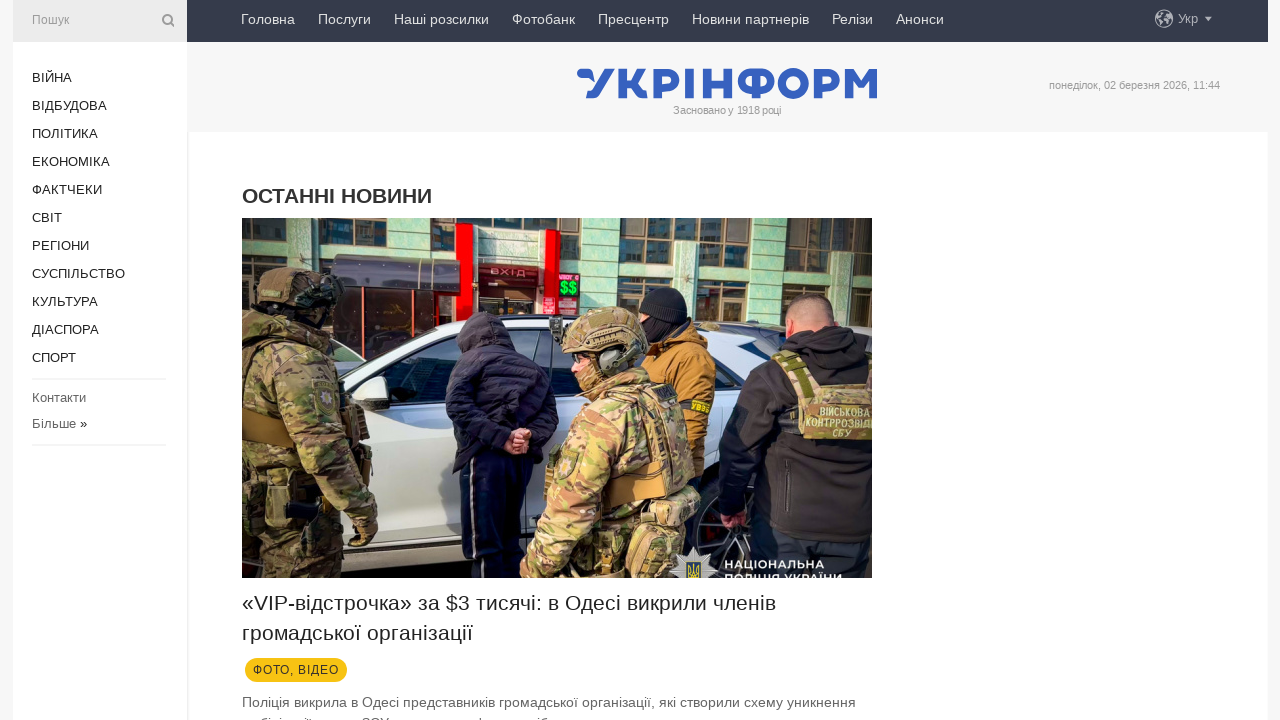

Clicked on a news article from the list at (509, 603) on div.rest dl dd div a
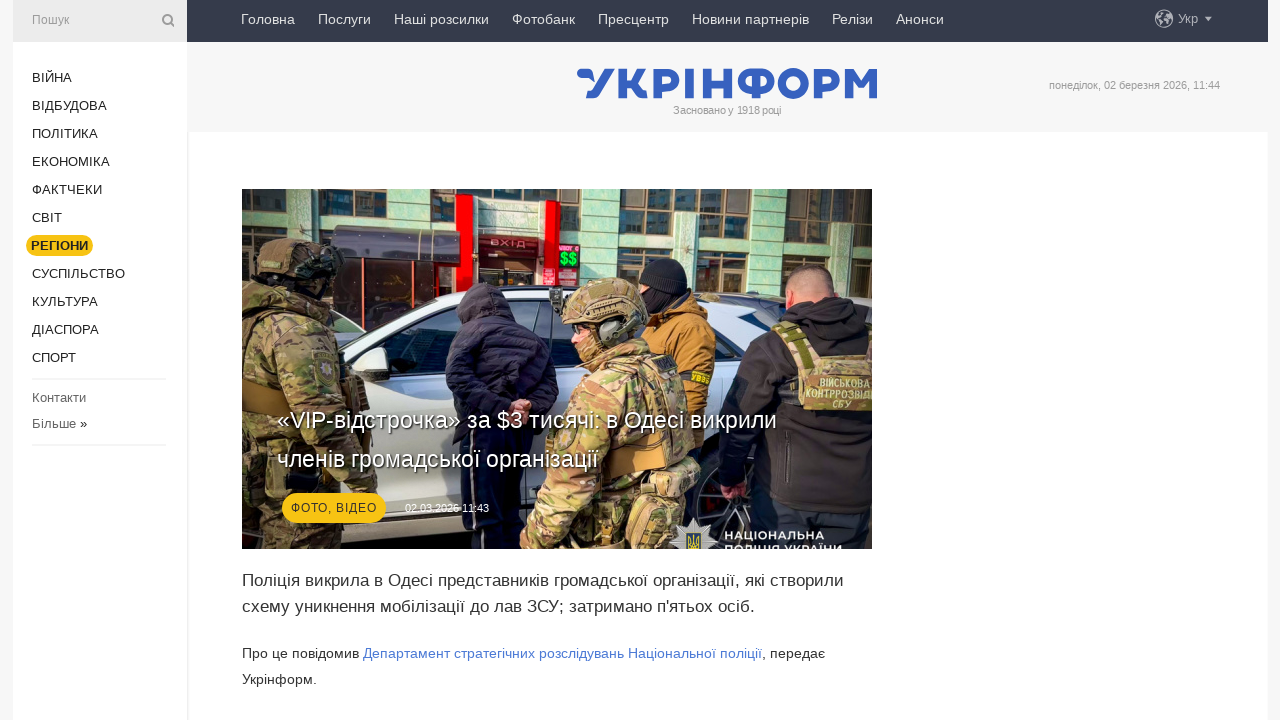

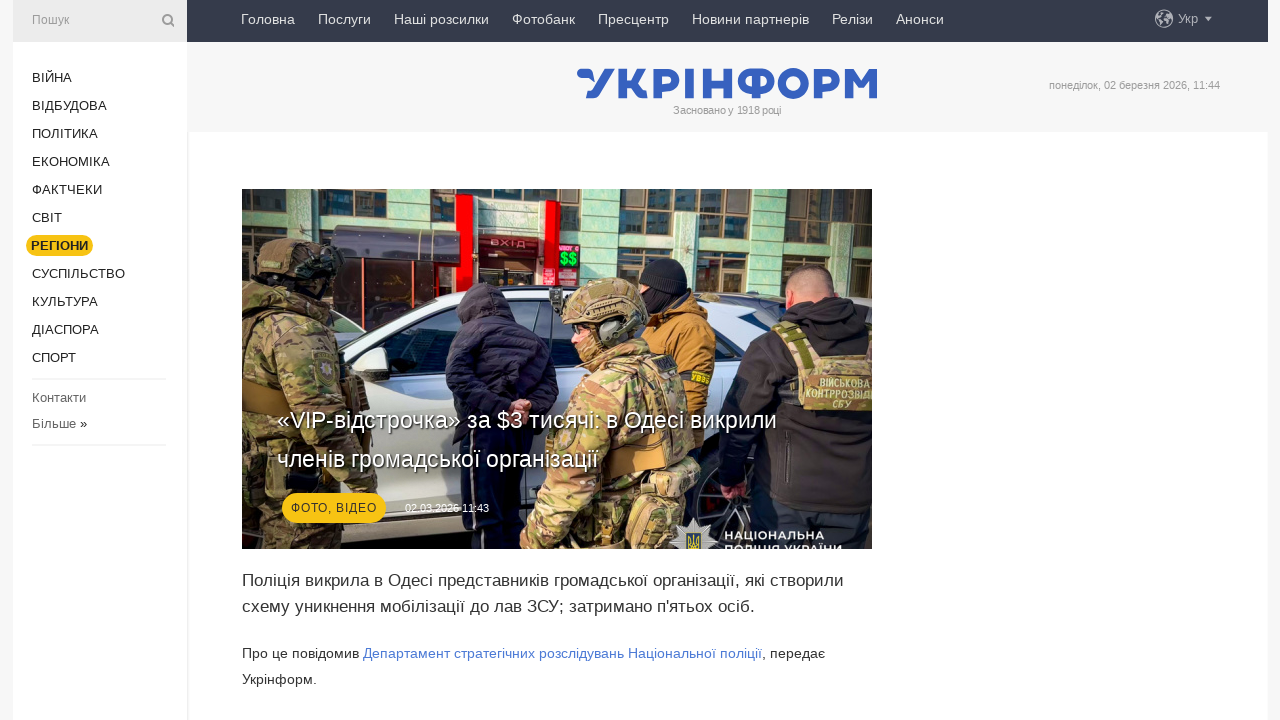